Tests window handling functionality by clicking a link to open a new window, switching between windows, and verifying content in each window

Starting URL: https://the-internet.herokuapp.com/windows

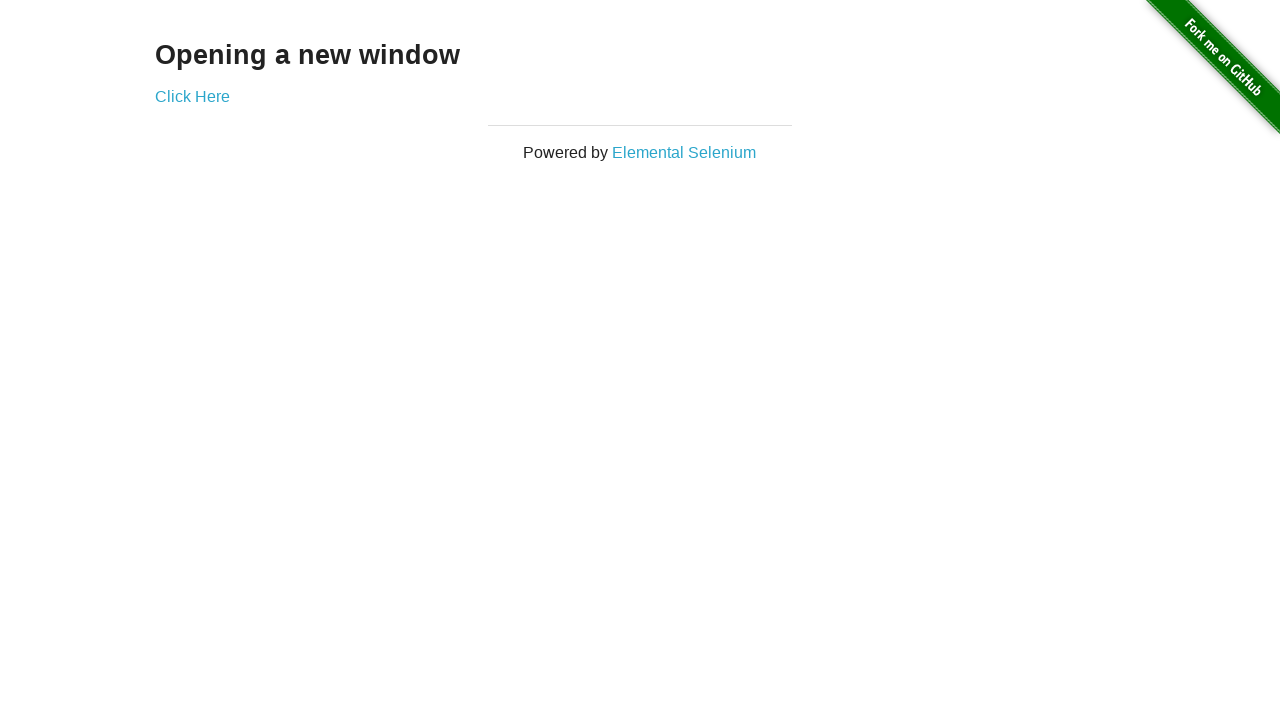

Clicked 'Click Here' link to open new window at (192, 96) on text='Click Here'
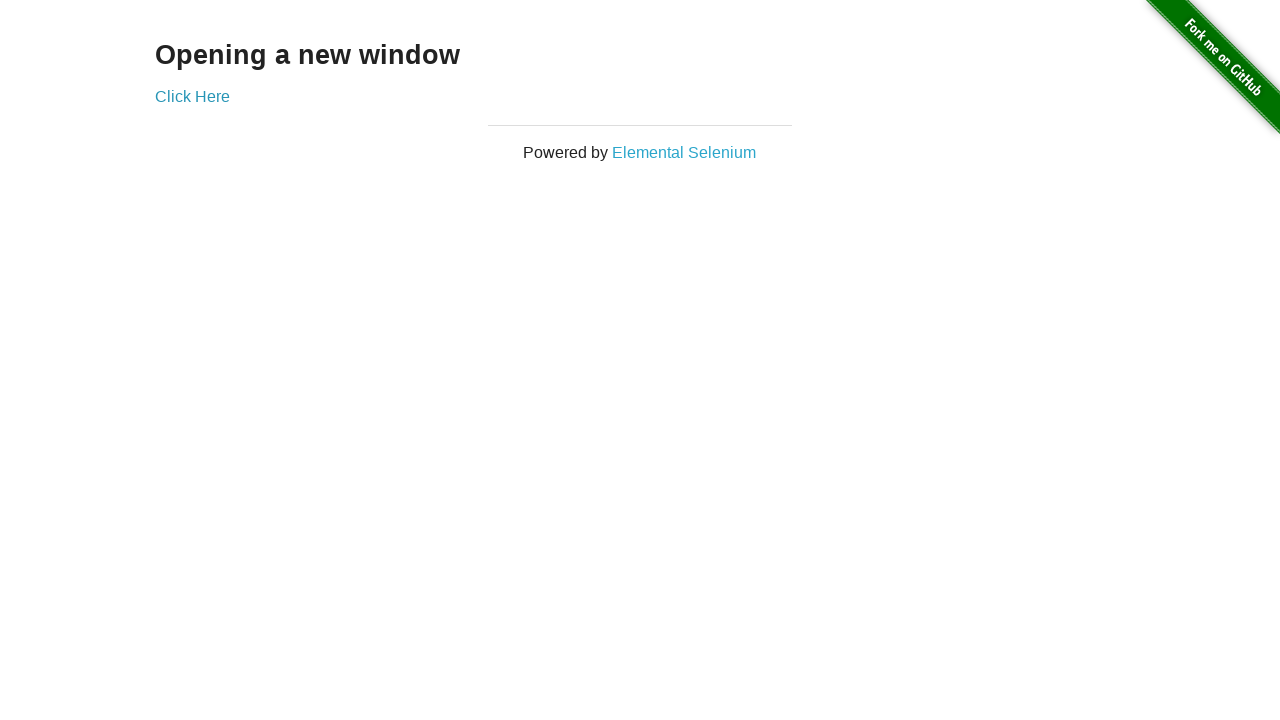

New window opened and captured
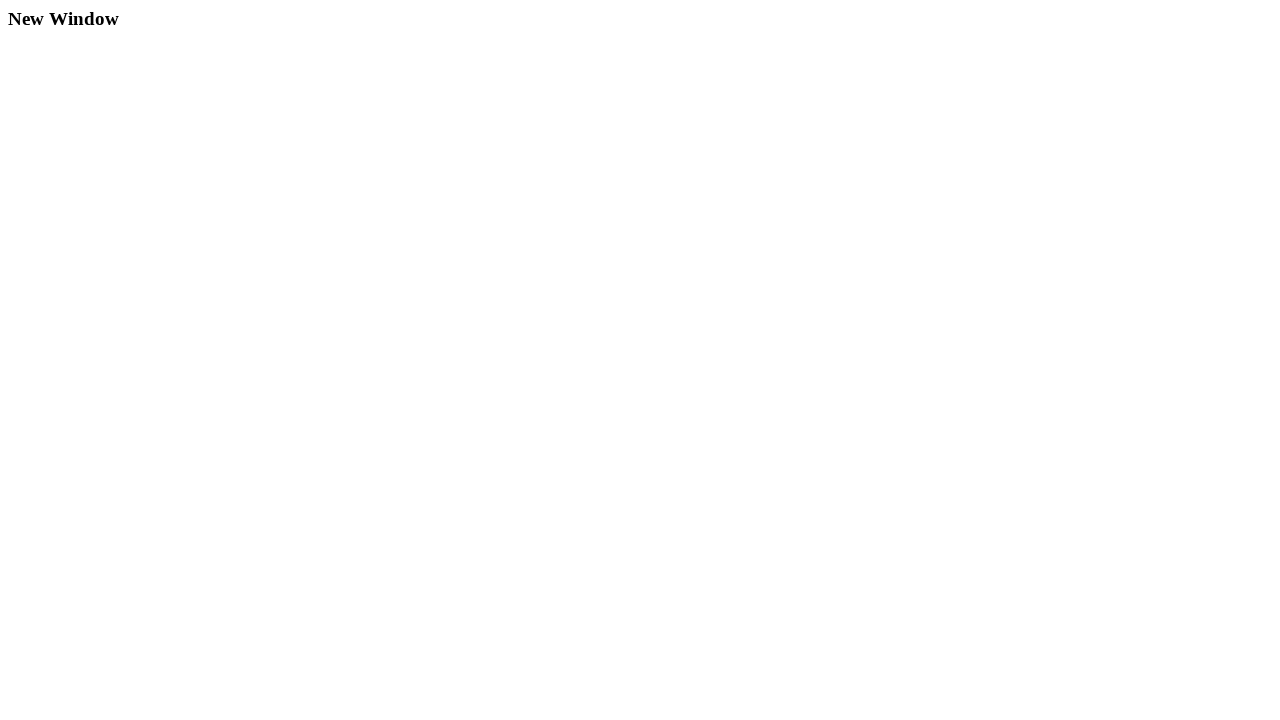

Retrieved text from new window: 'New Window'
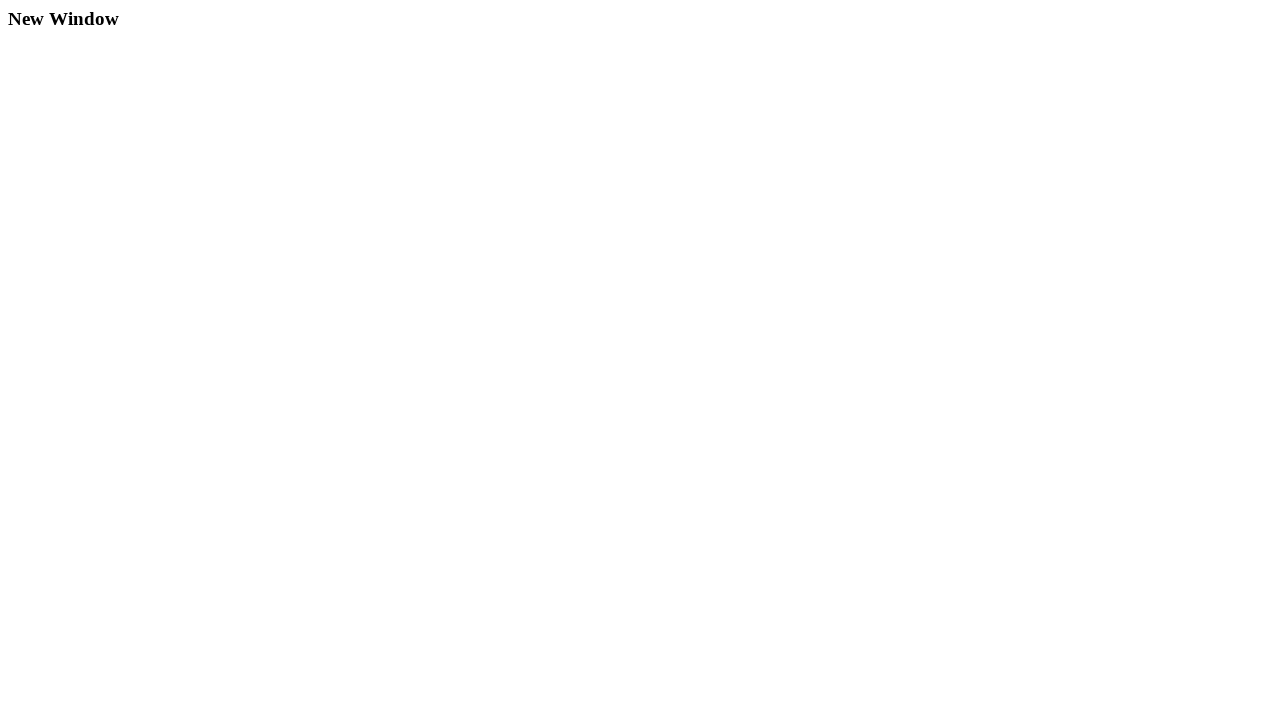

Printed new window text to console
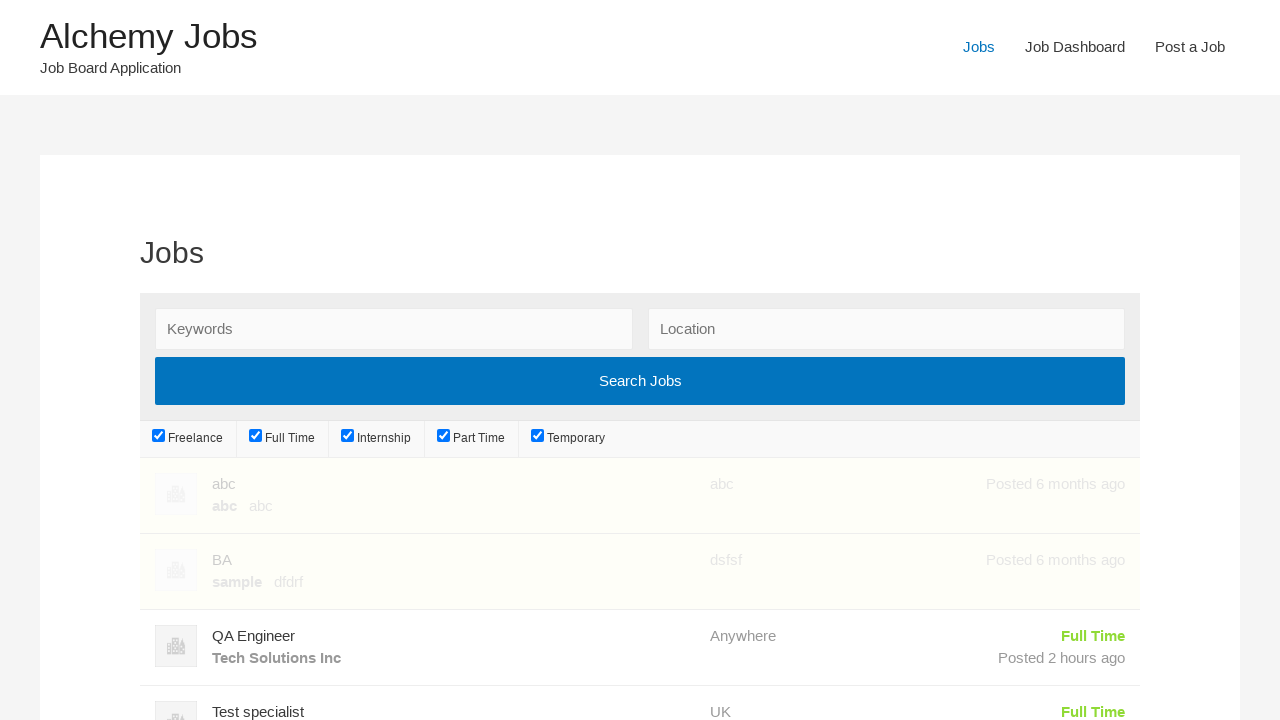

Closed new window
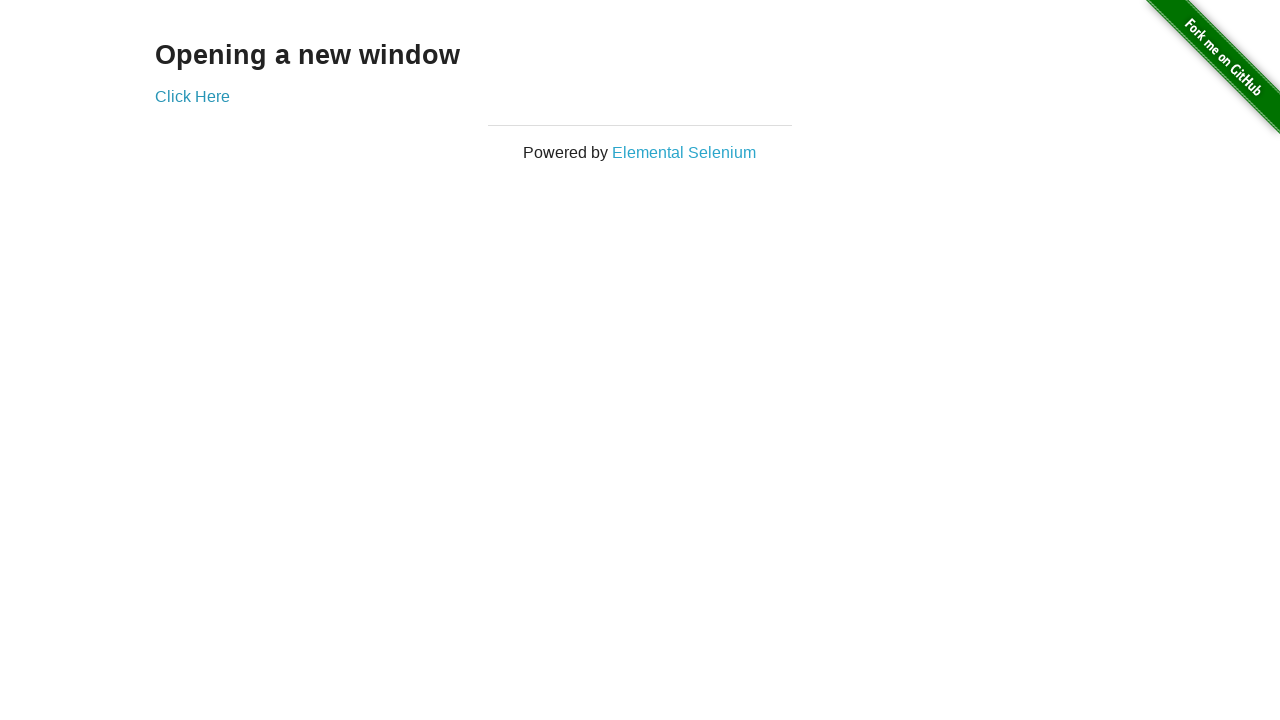

Retrieved text from original window: 'Opening a new window'
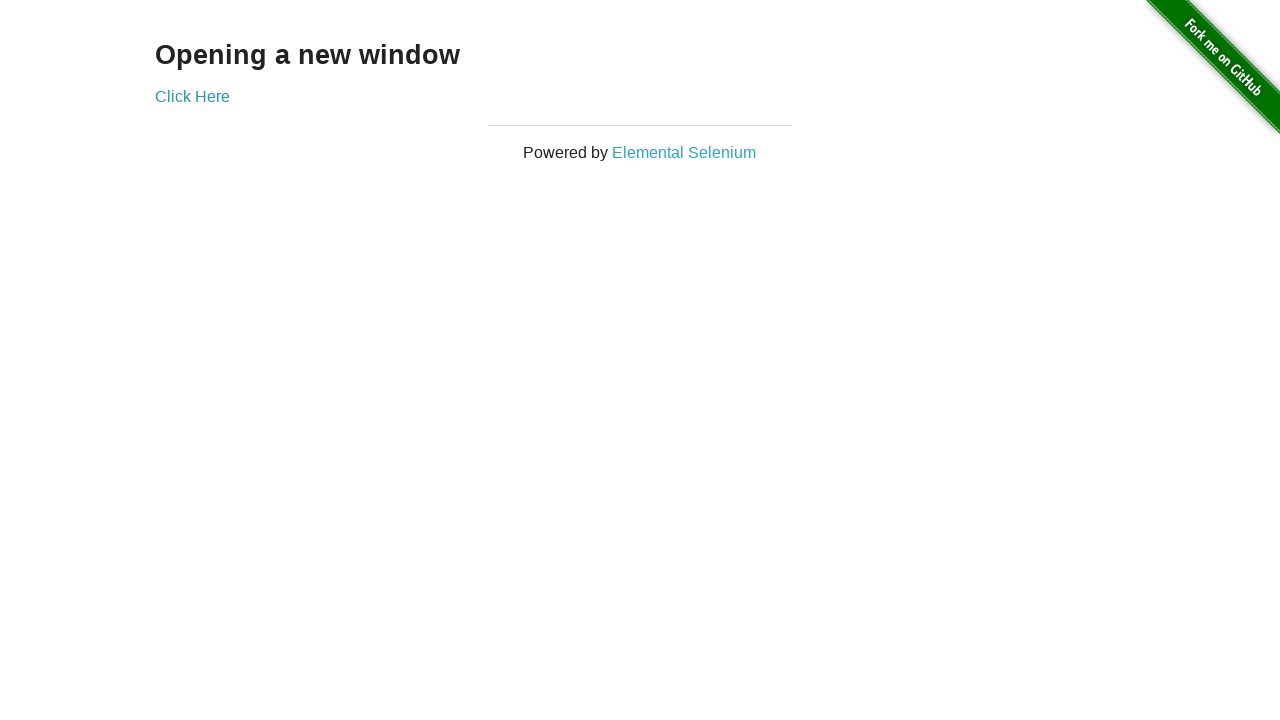

Printed original window text to console
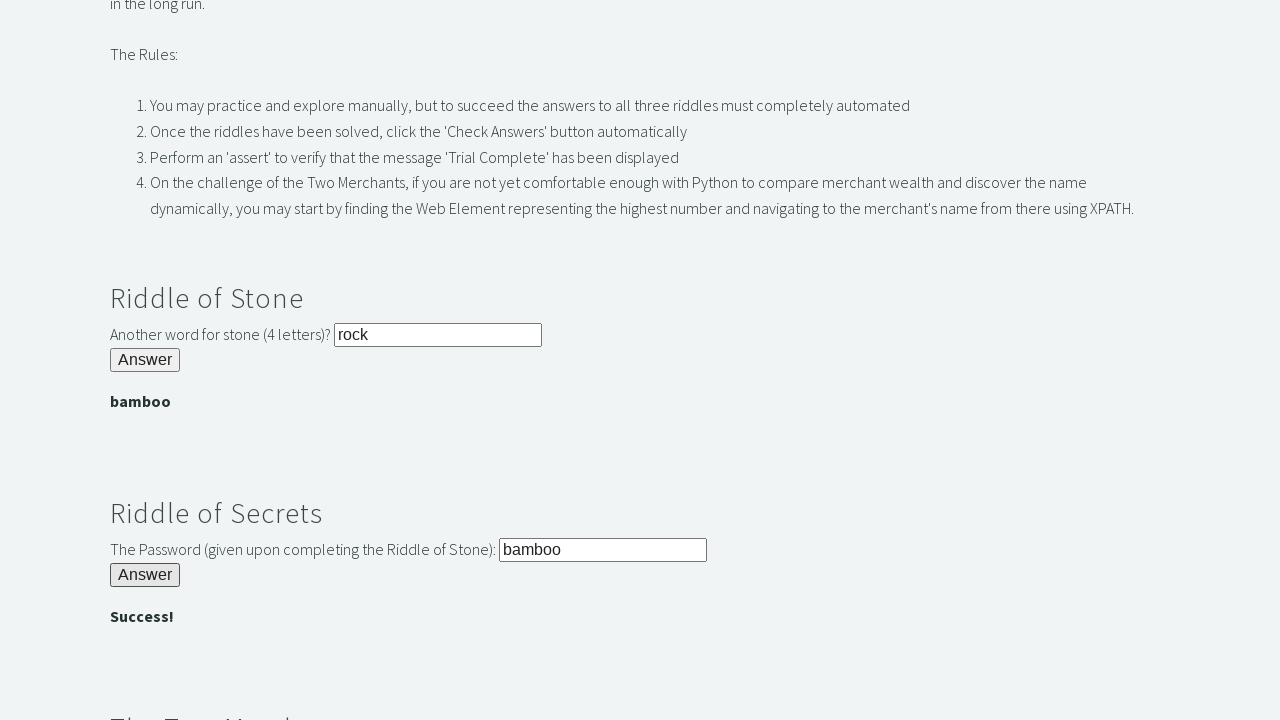

Verified original window text matches expected value 'Opening a new window'
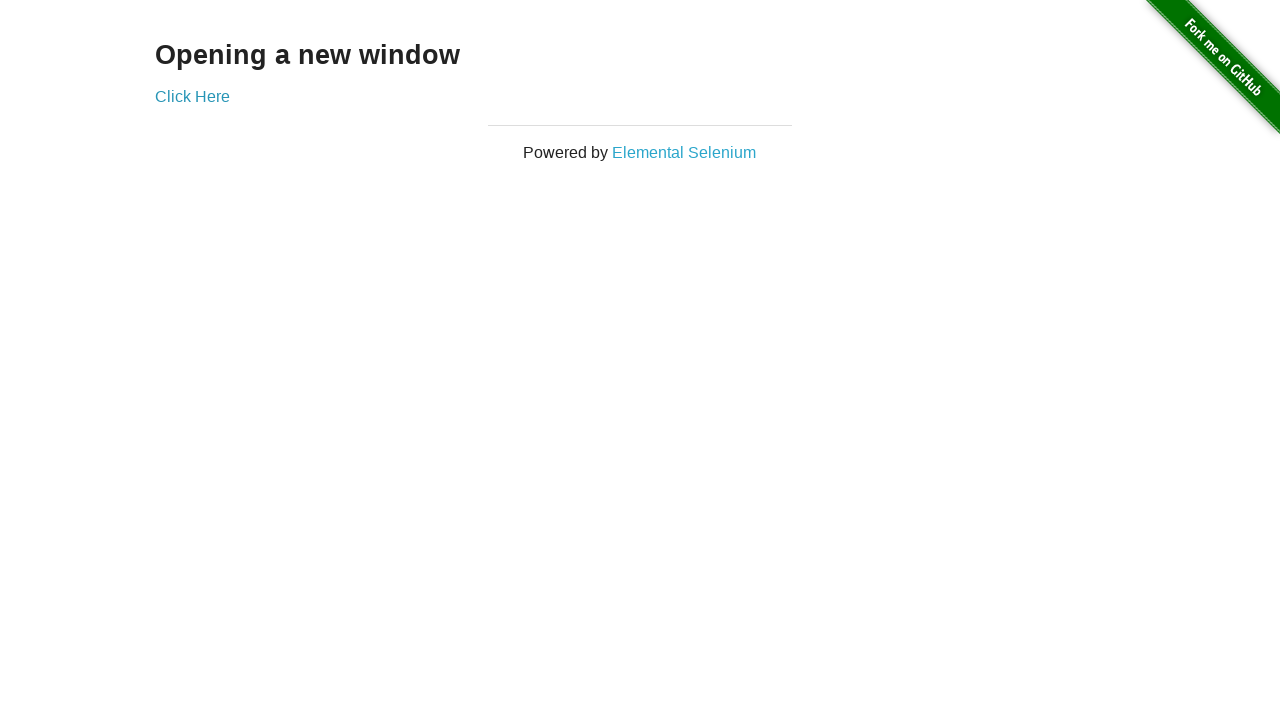

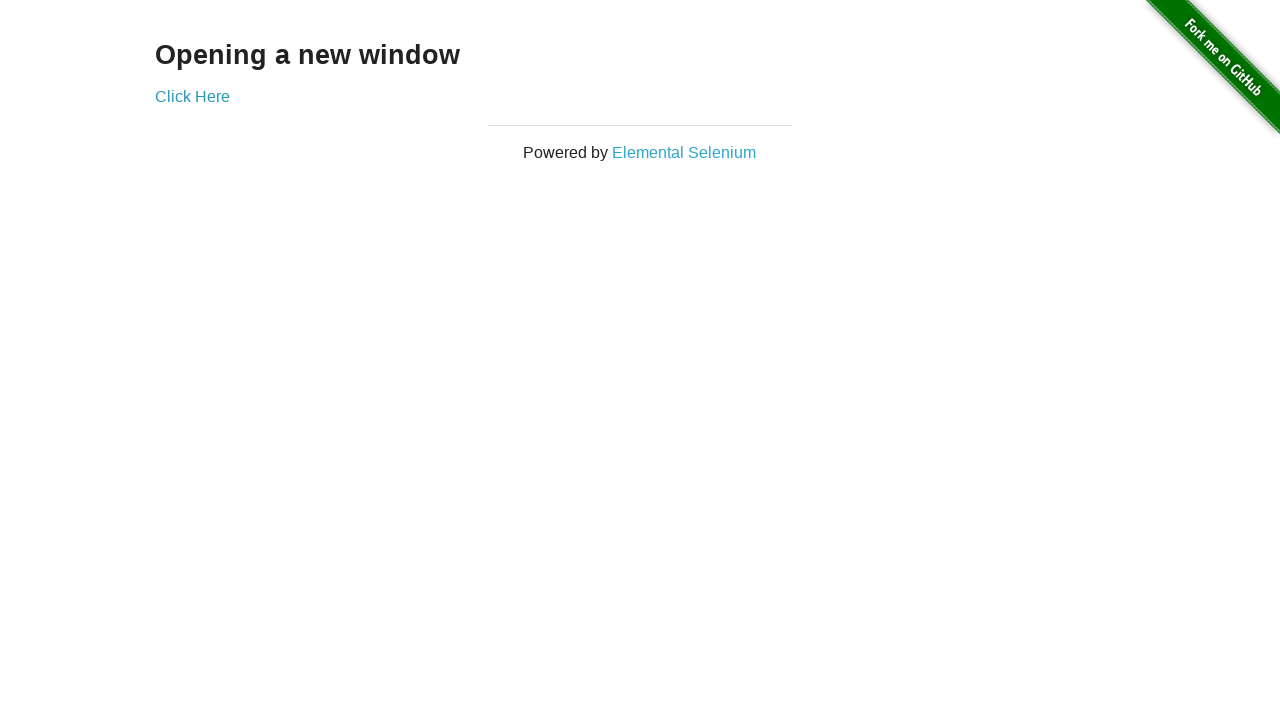